Tests interaction with W3Schools JavaScript tryit editor by clicking a button inside the iframe result and then clicking the Change Theme link in the main page

Starting URL: https://www.w3schools.com/js/tryit.asp?filename=tryjs_myfirst

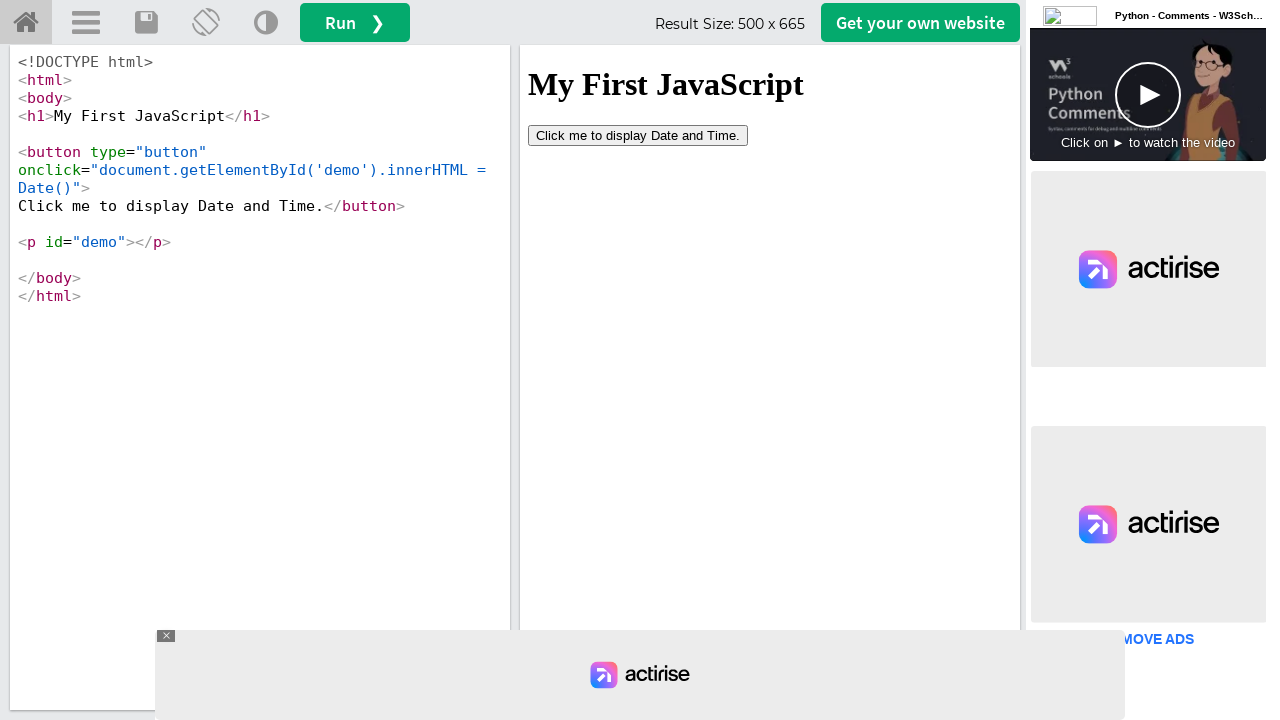

Located the iframeResult iframe
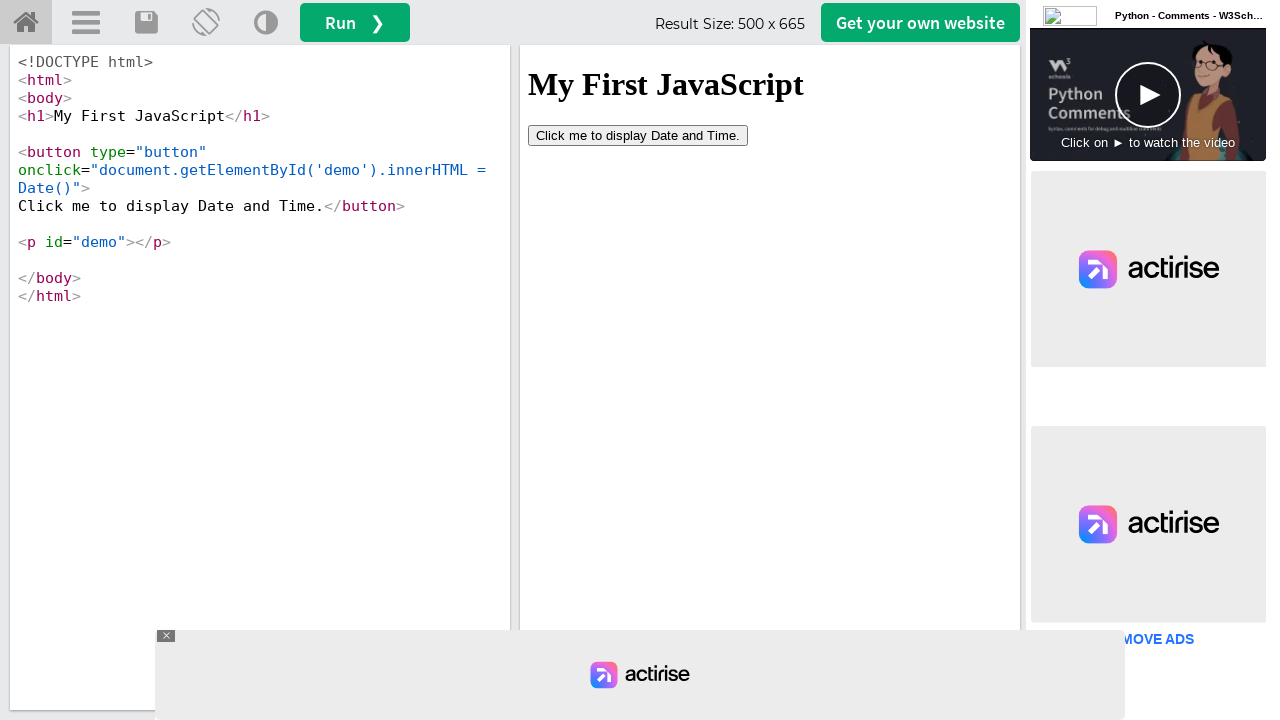

Clicked the button inside the iframe result at (638, 135) on #iframeResult >> internal:control=enter-frame >> button[type='button']
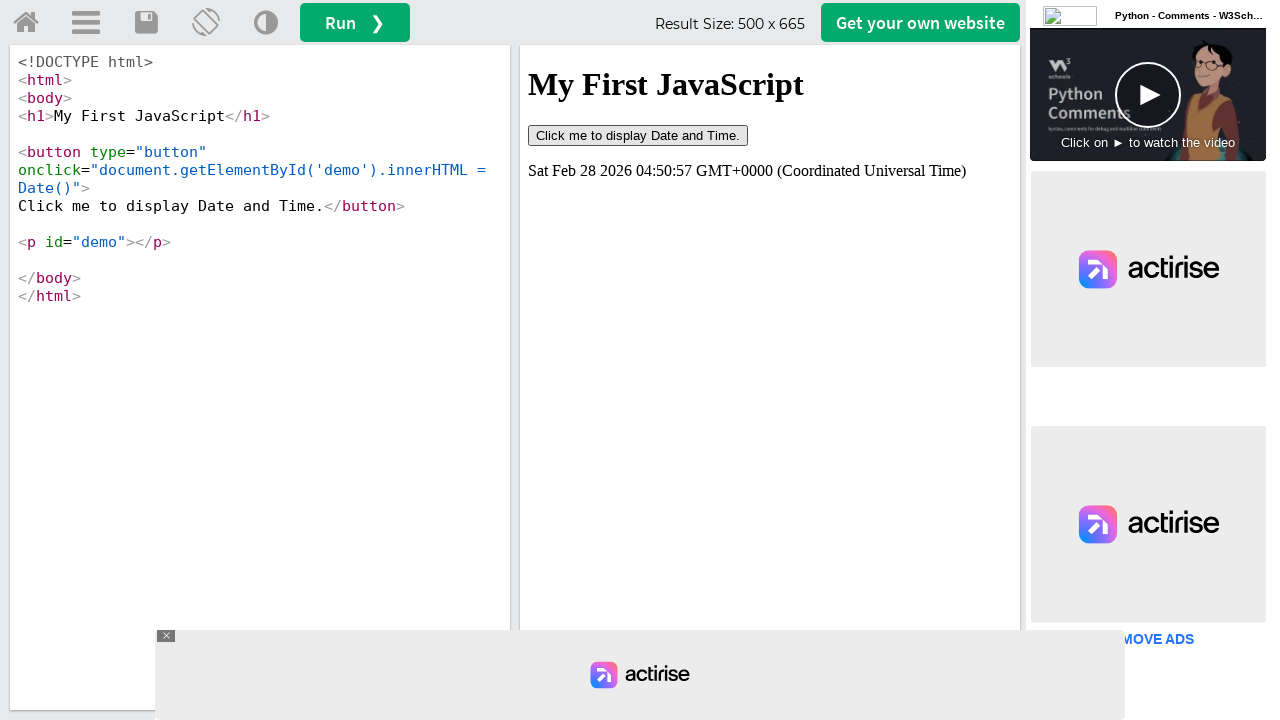

Clicked the Change Theme link in the main page at (266, 23) on (//a[@title='Change Theme'])[1]
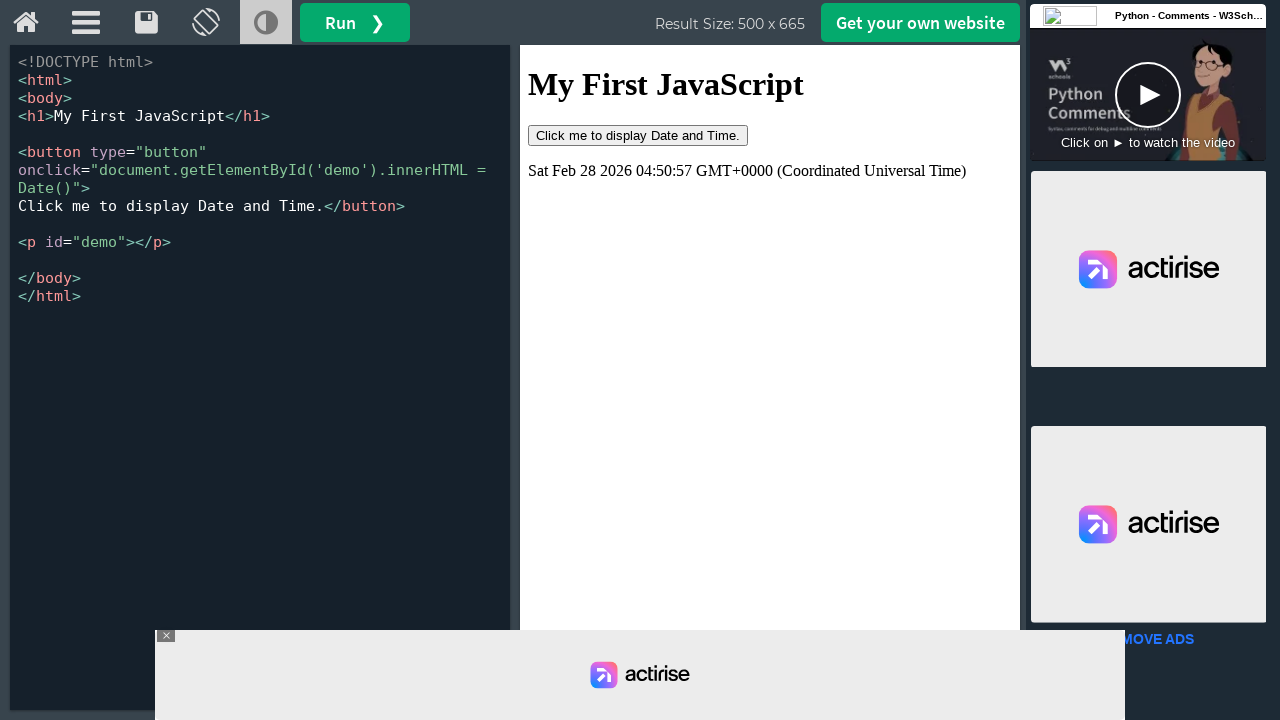

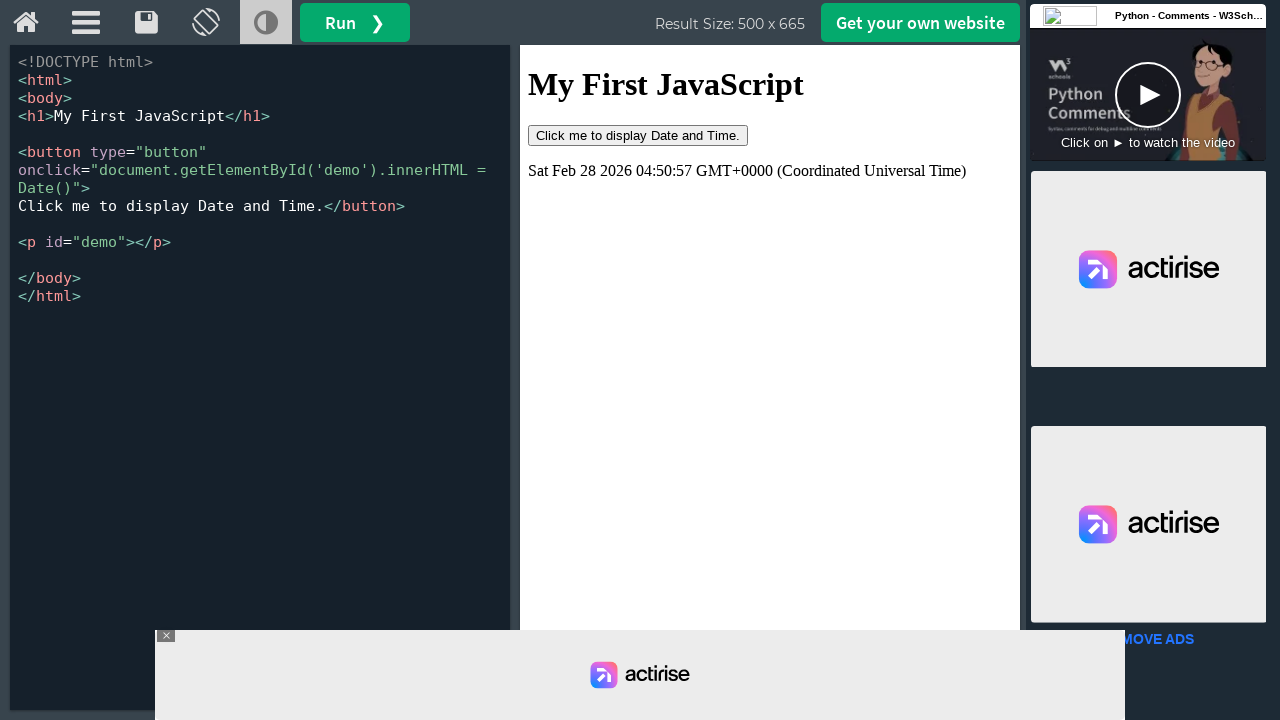